Tests file upload functionality by navigating to a file upload page and uploading a sample file through the file input element.

Starting URL: https://testeroprogramowania.github.io/selenium/fileupload.html

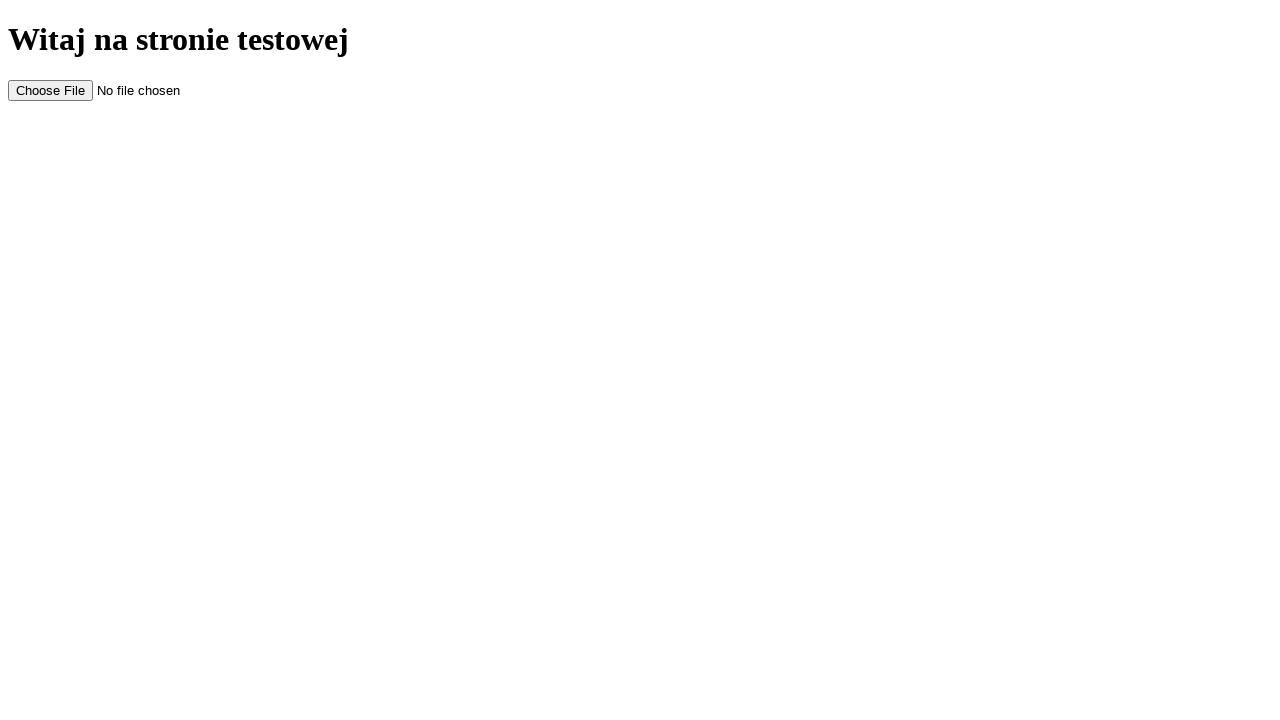

Created temporary test file for upload
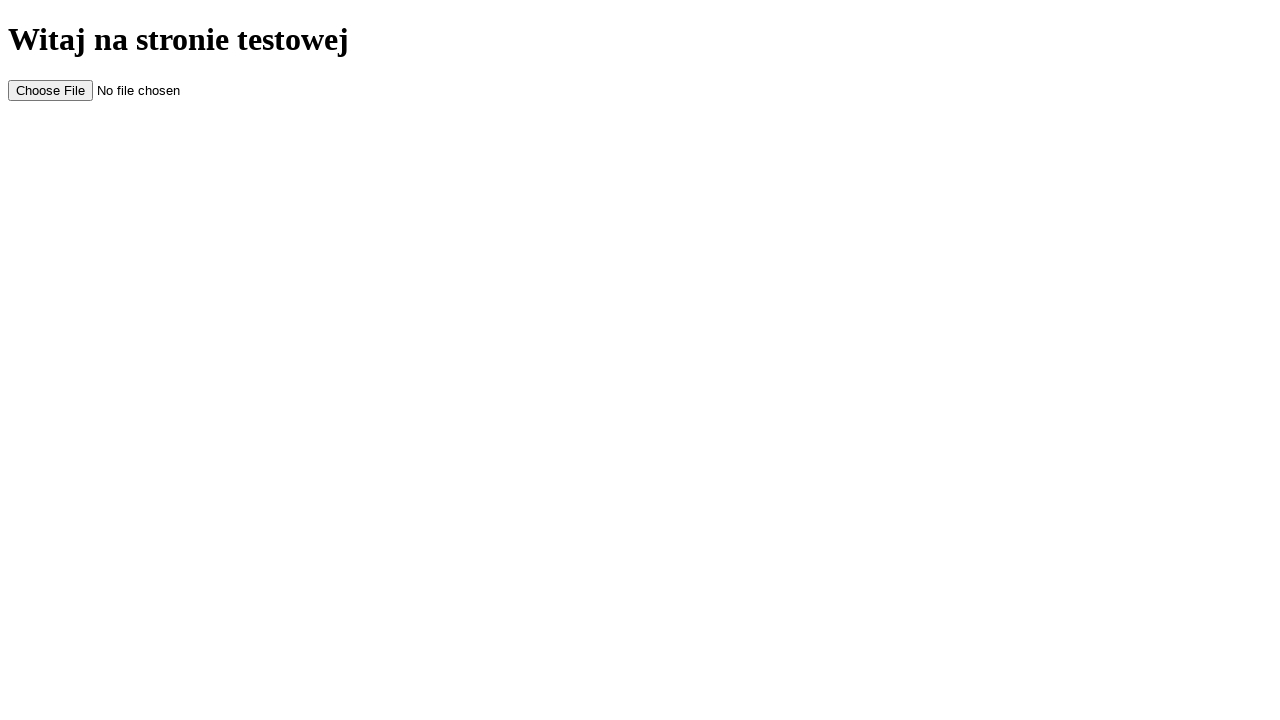

Set input file to temporary test file via file input element
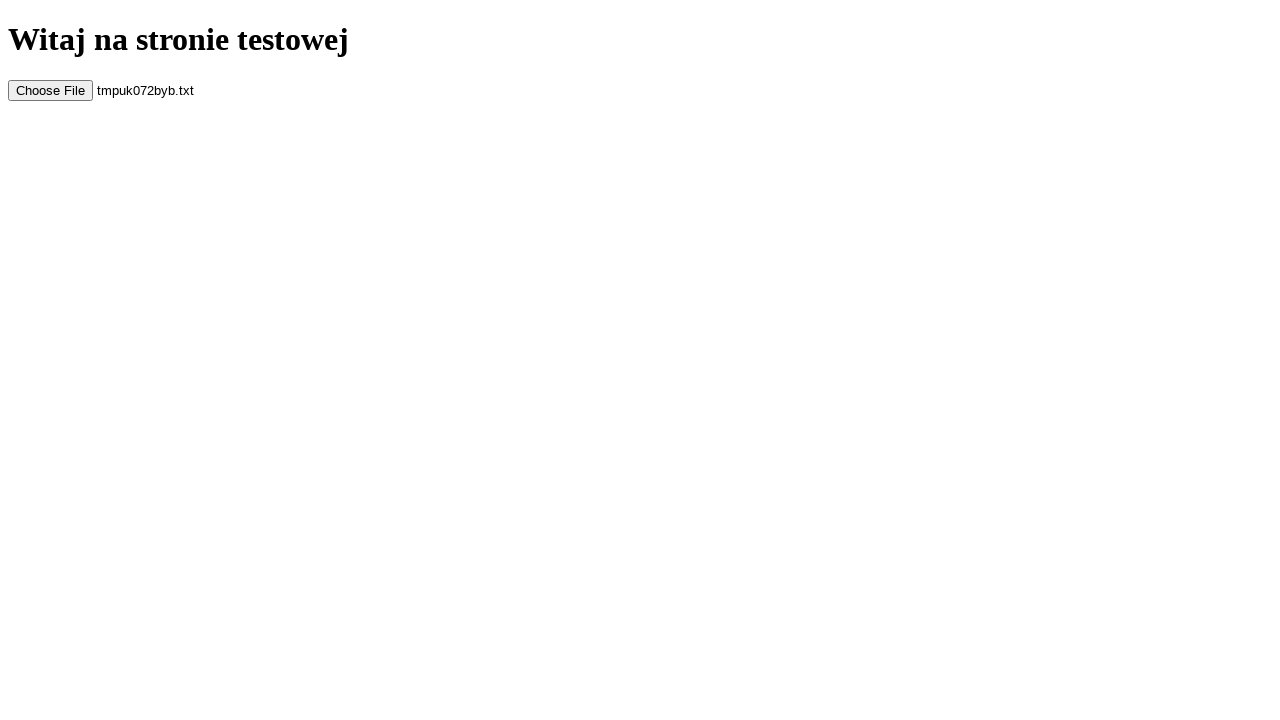

Waited for file upload to register
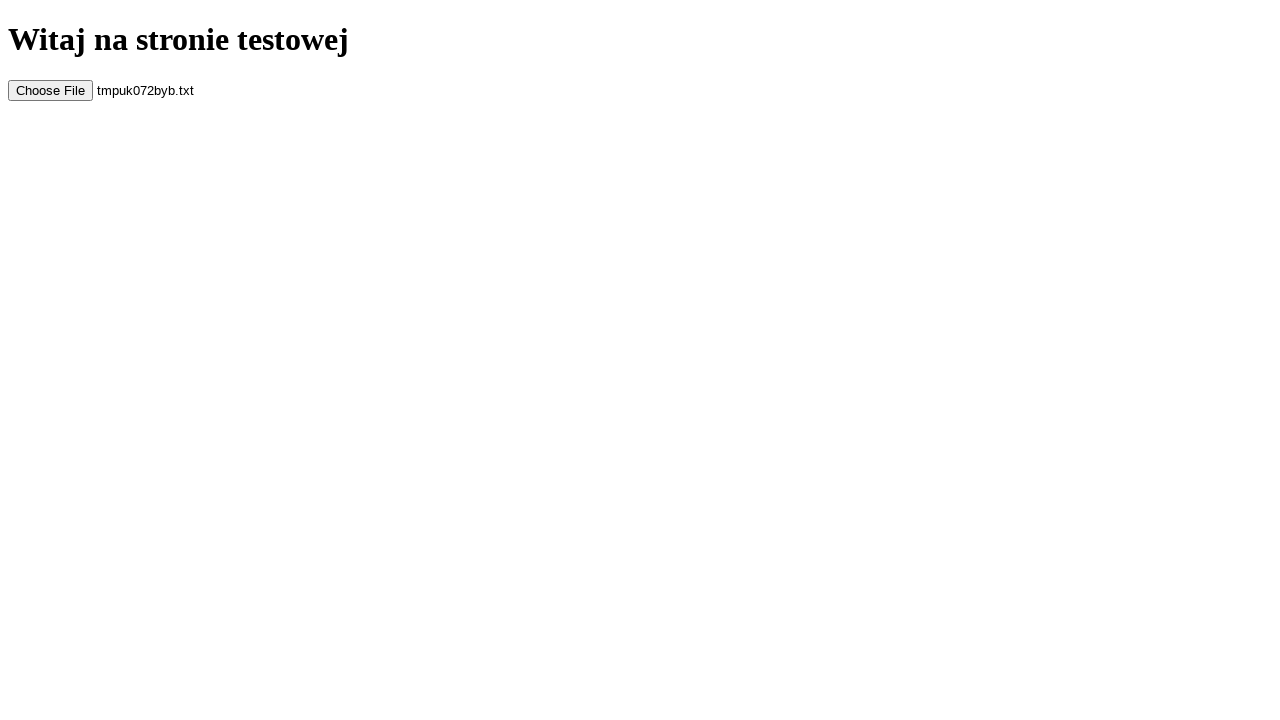

Cleaned up temporary test file
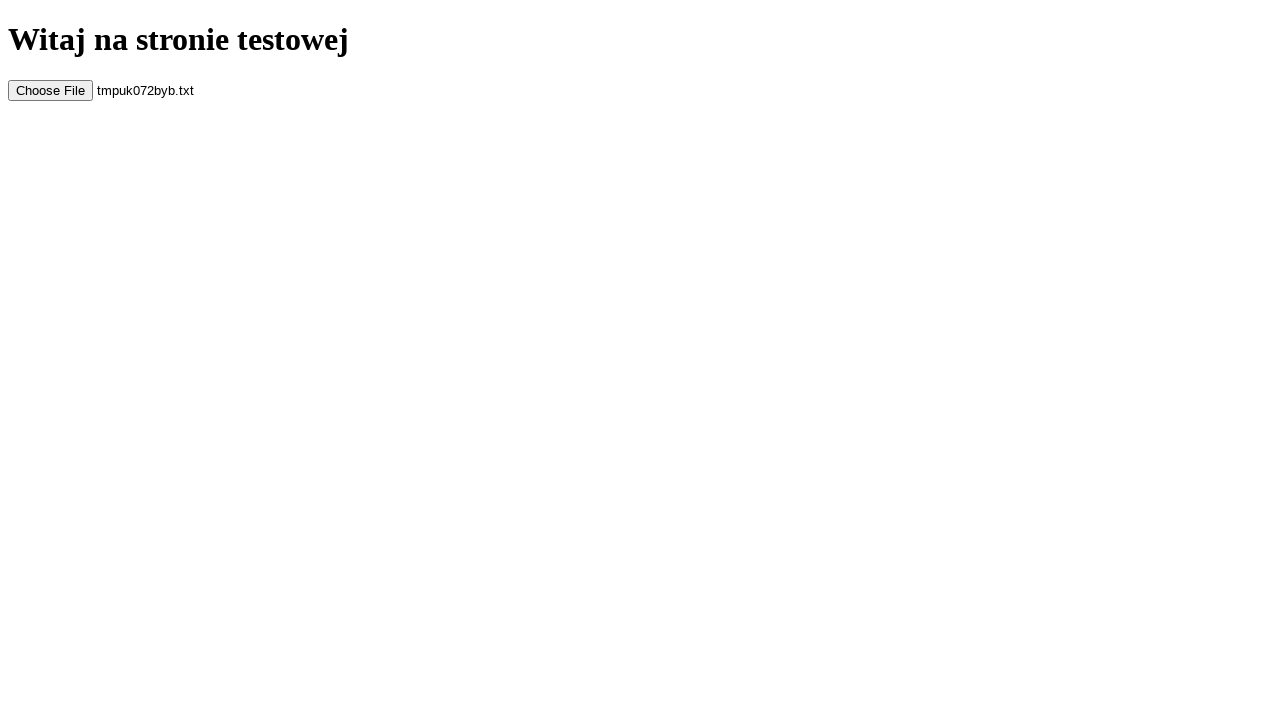

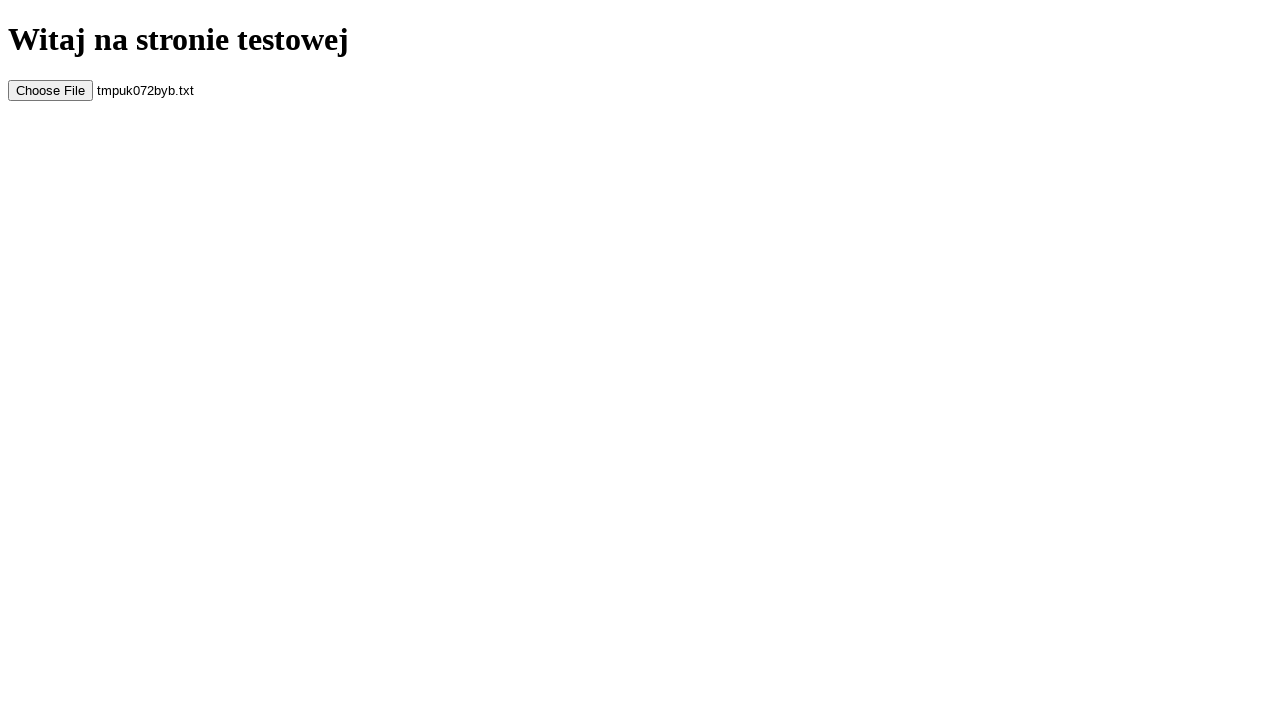